Tests that edits are cancelled when pressing Escape key

Starting URL: https://demo.playwright.dev/todomvc

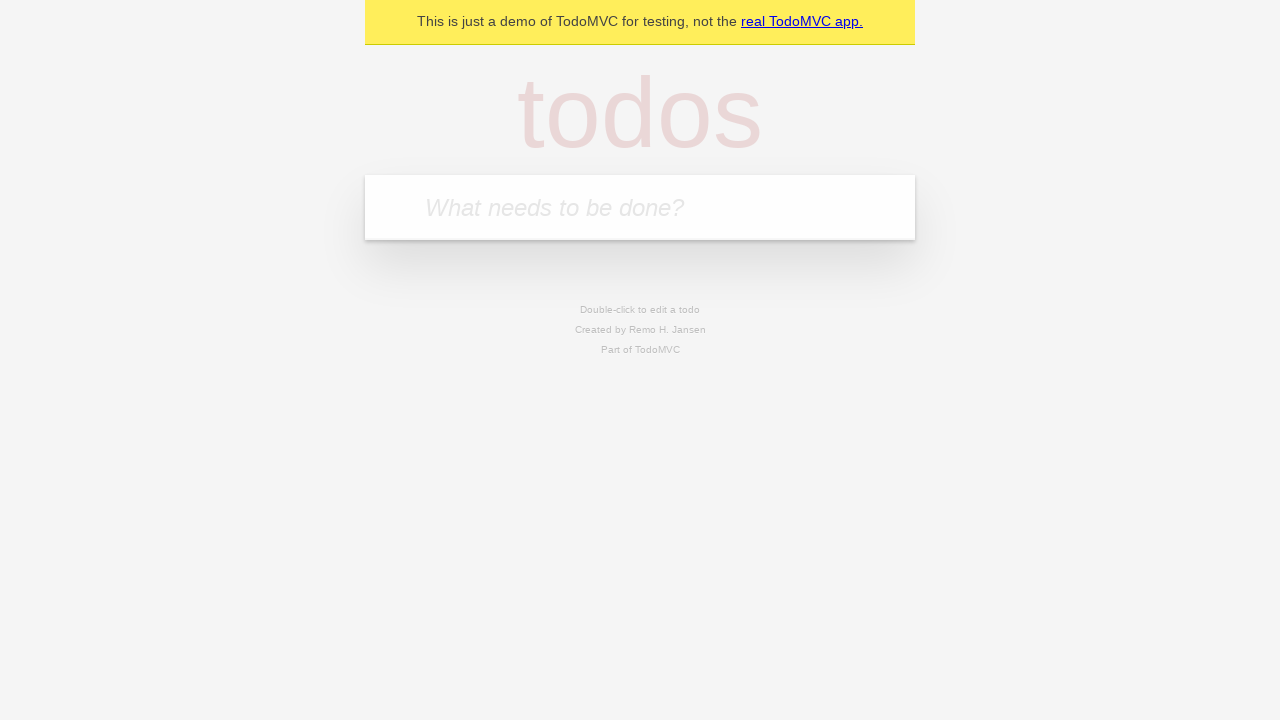

Filled todo input with 'buy some cheese' on internal:attr=[placeholder="What needs to be done?"i]
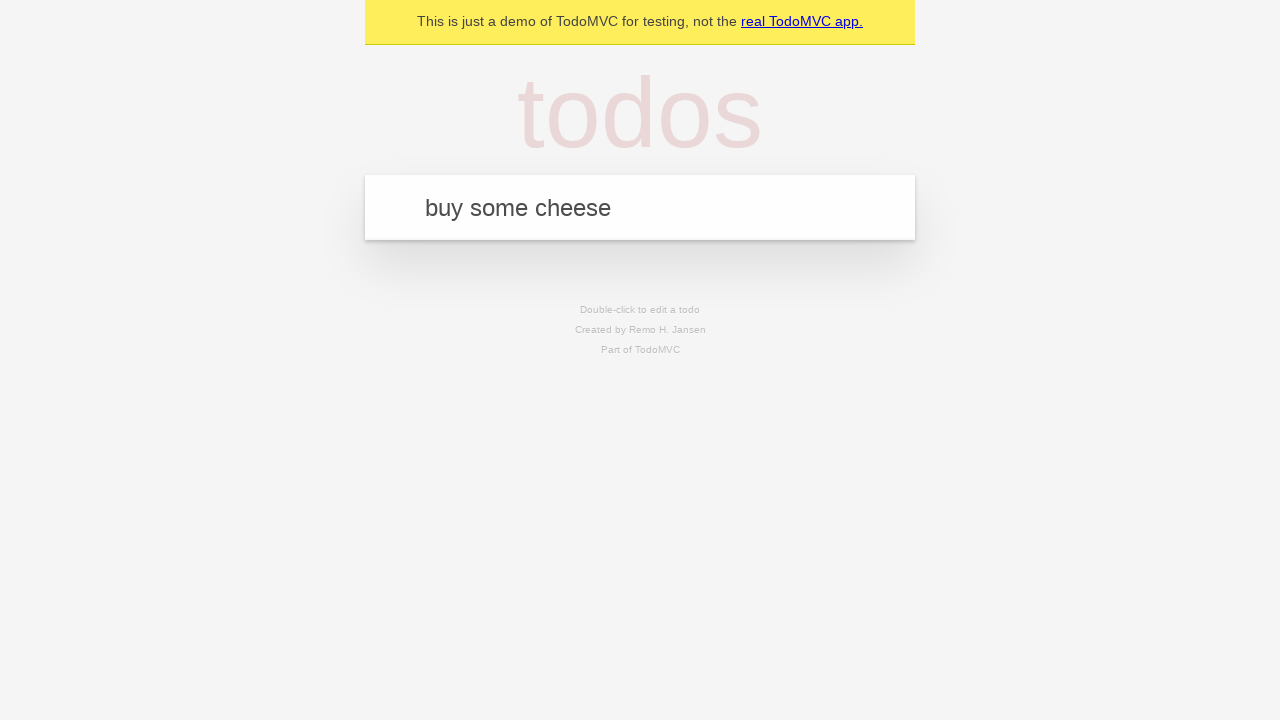

Pressed Enter to create first todo on internal:attr=[placeholder="What needs to be done?"i]
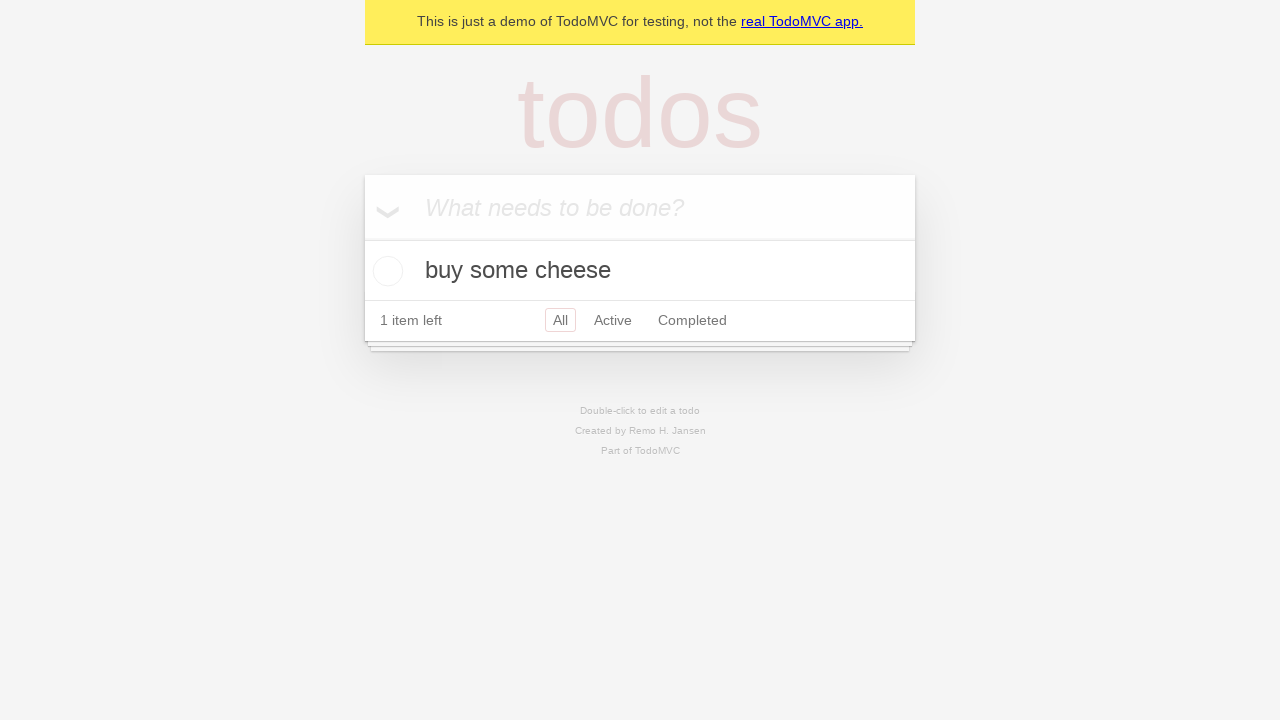

Filled todo input with 'feed the cat' on internal:attr=[placeholder="What needs to be done?"i]
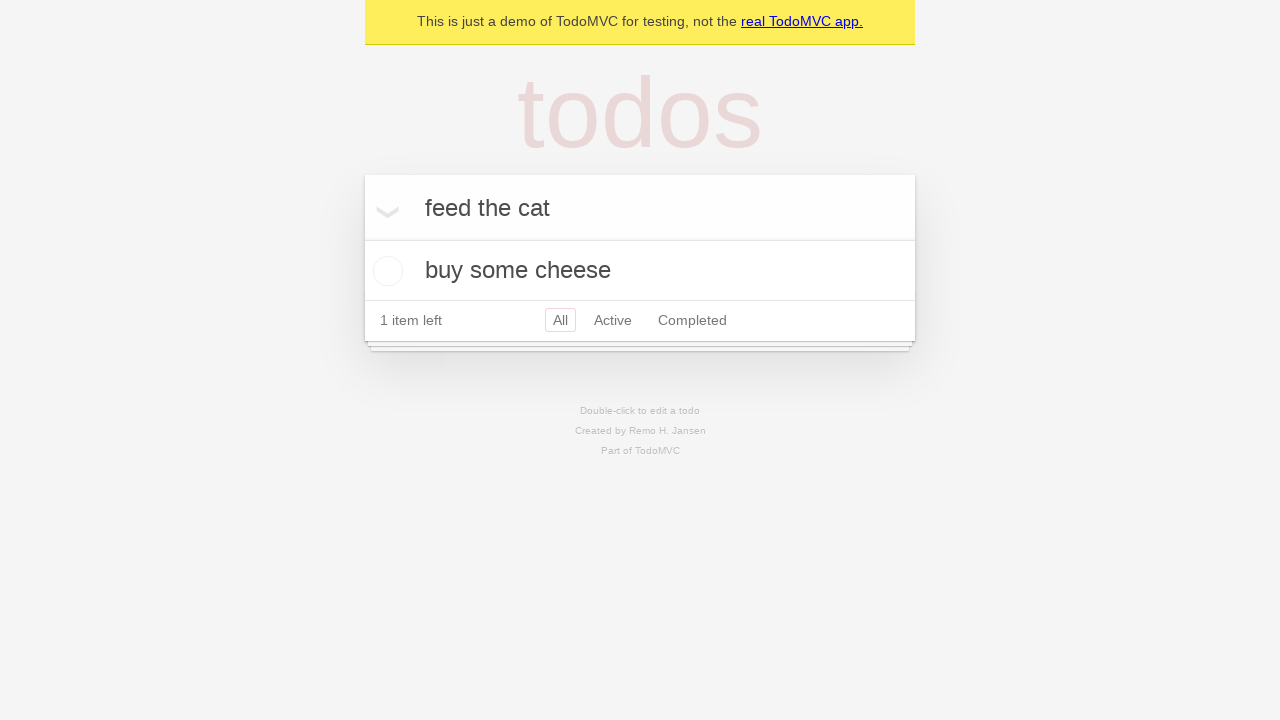

Pressed Enter to create second todo on internal:attr=[placeholder="What needs to be done?"i]
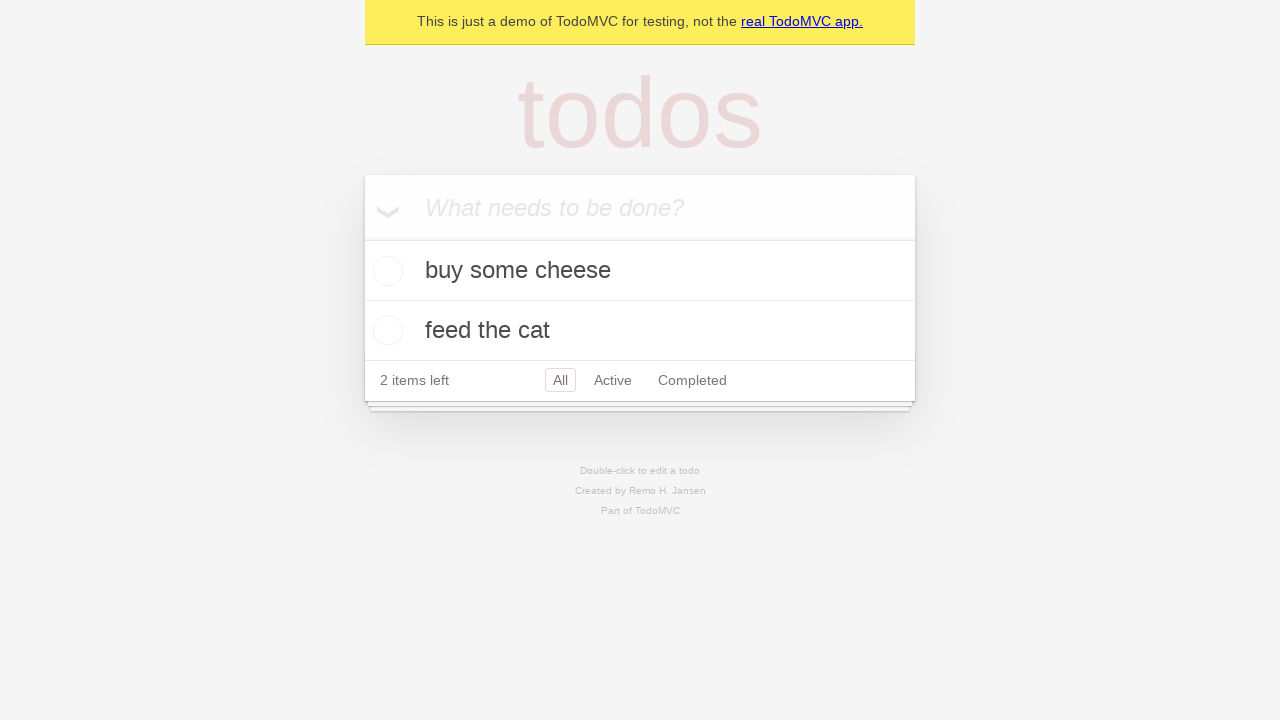

Filled todo input with 'book a doctors appointment' on internal:attr=[placeholder="What needs to be done?"i]
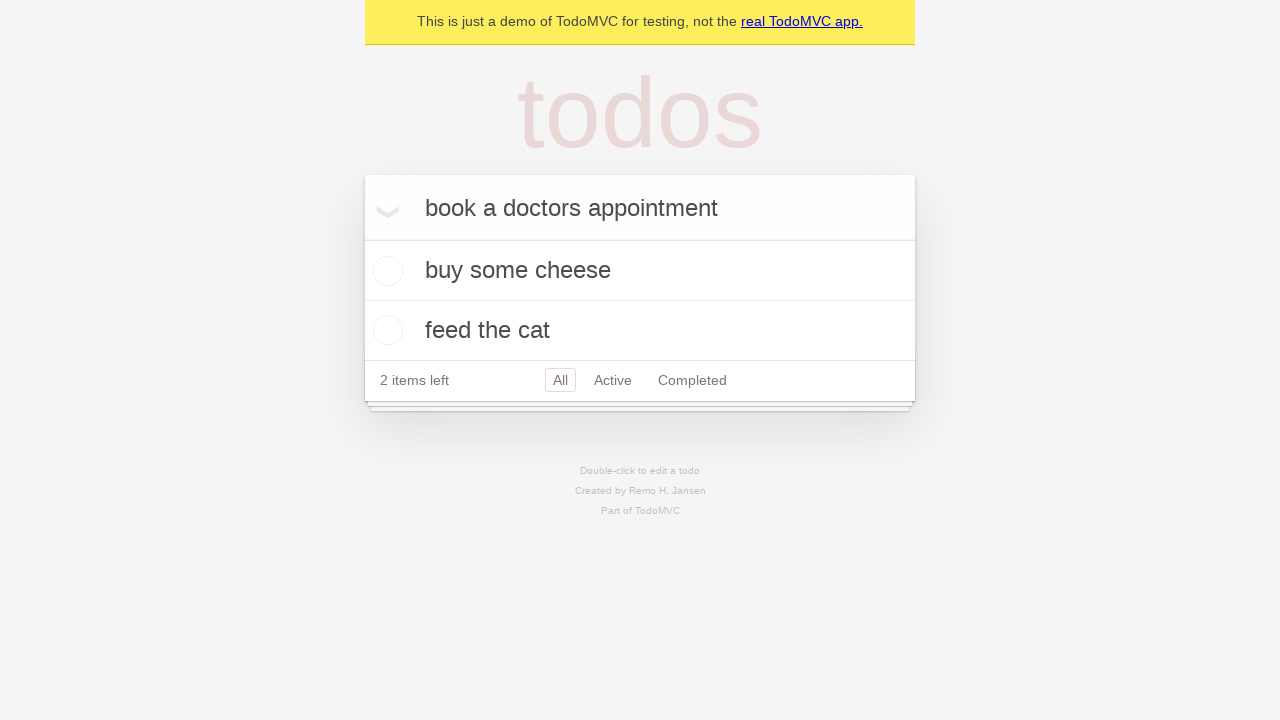

Pressed Enter to create third todo on internal:attr=[placeholder="What needs to be done?"i]
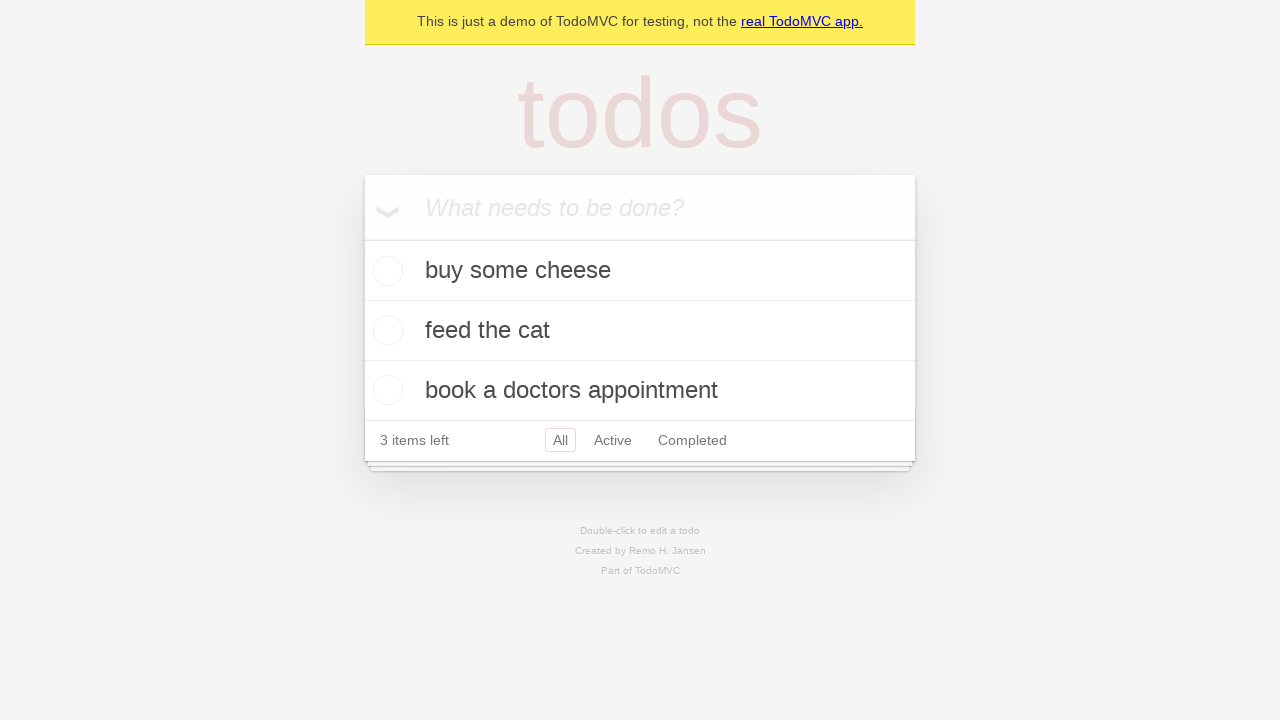

Double-clicked second todo item to enter edit mode at (640, 331) on internal:testid=[data-testid="todo-item"s] >> nth=1
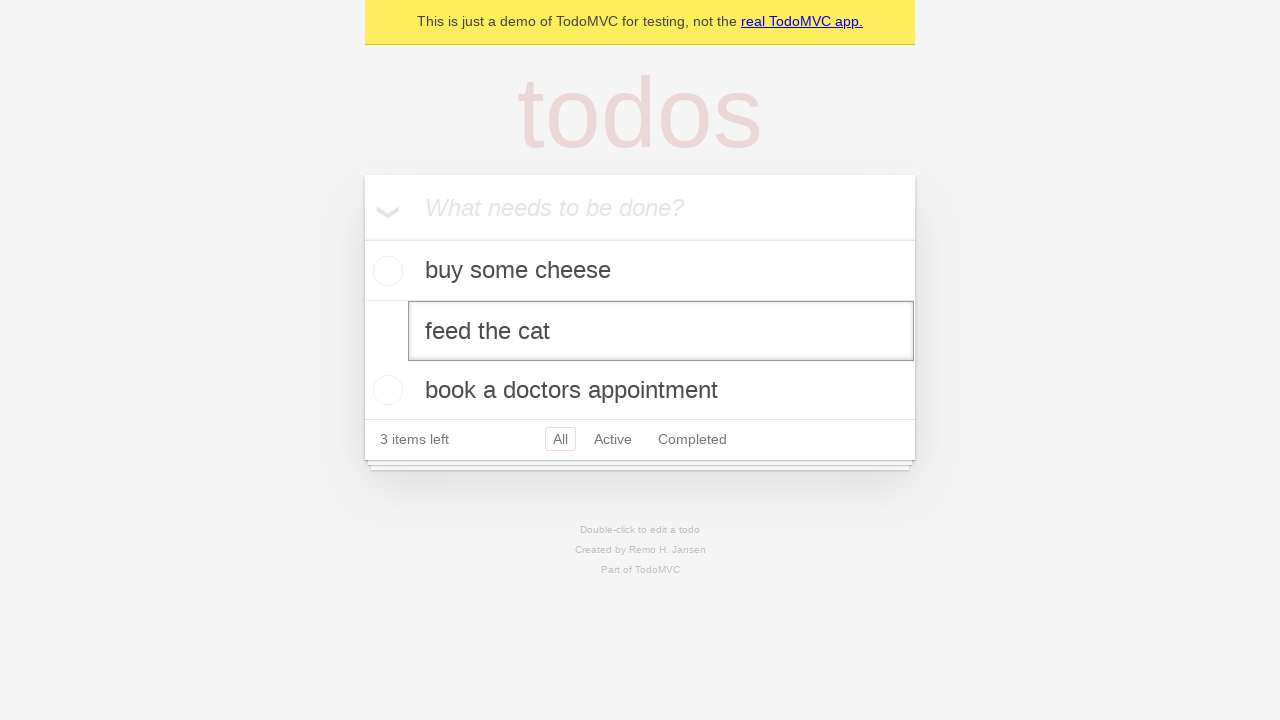

Filled edit field with 'buy some sausages' on internal:testid=[data-testid="todo-item"s] >> nth=1 >> internal:role=textbox[nam
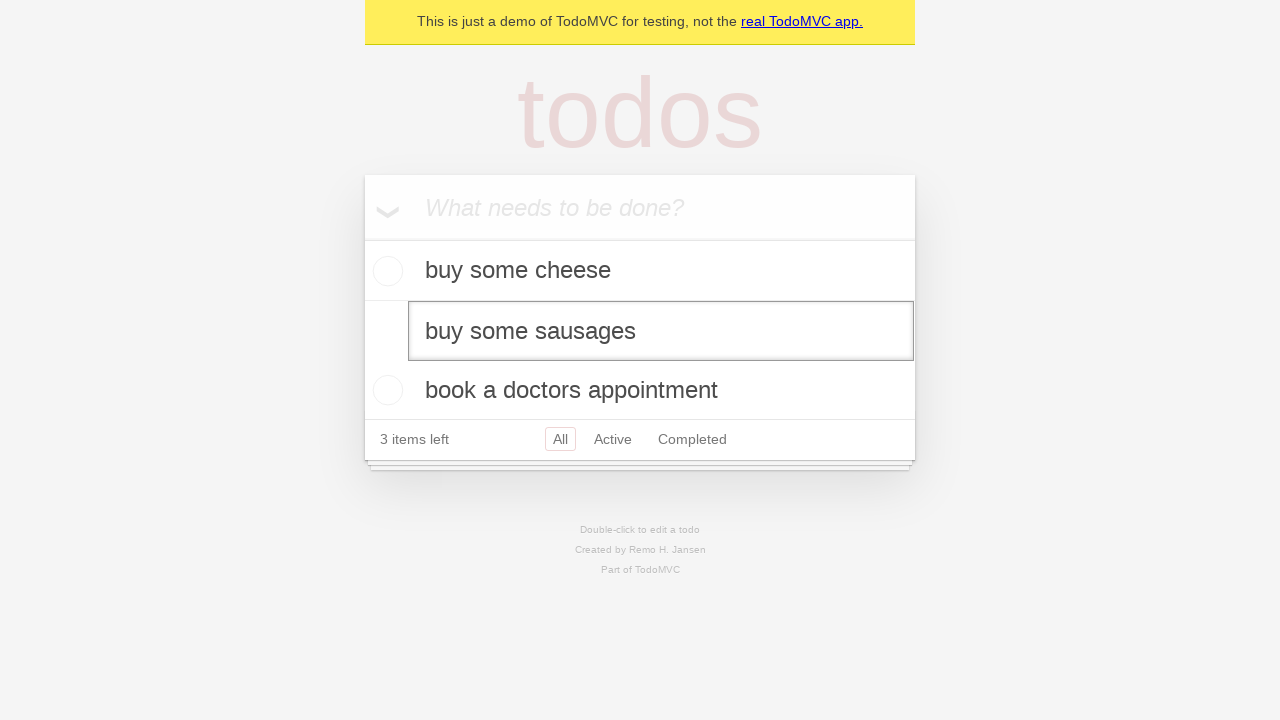

Pressed Escape to cancel edit and revert changes on internal:testid=[data-testid="todo-item"s] >> nth=1 >> internal:role=textbox[nam
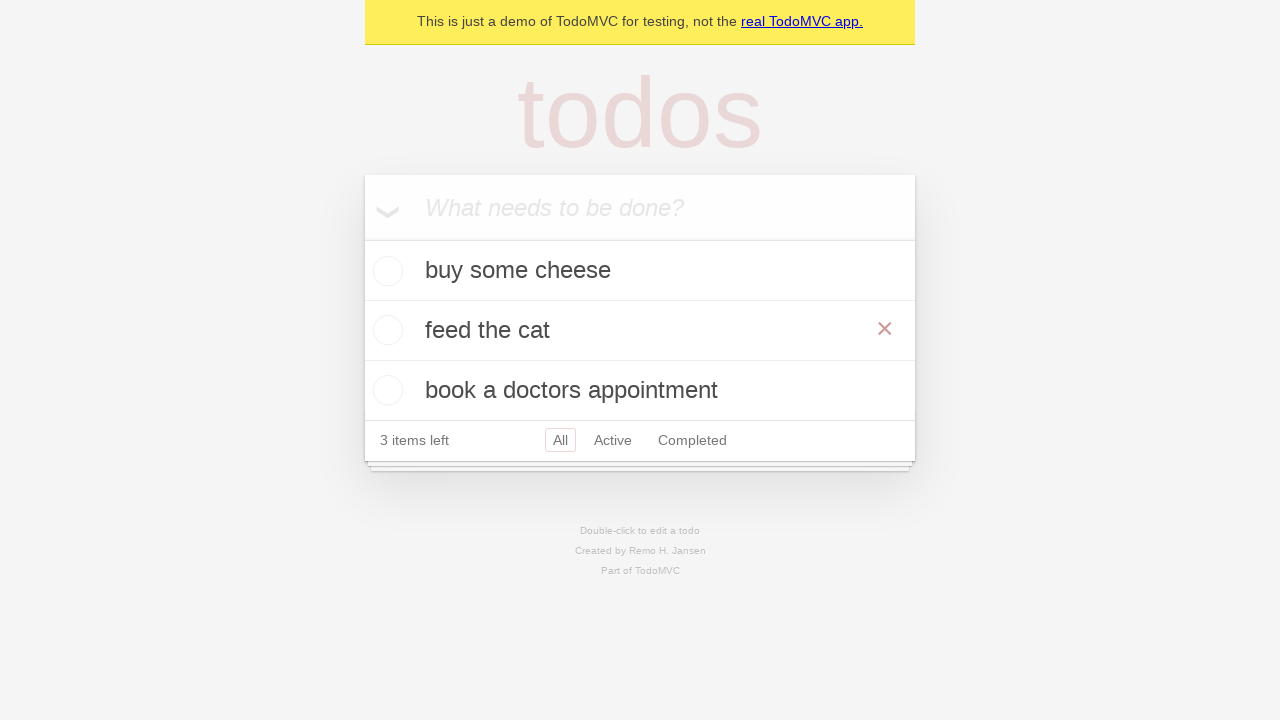

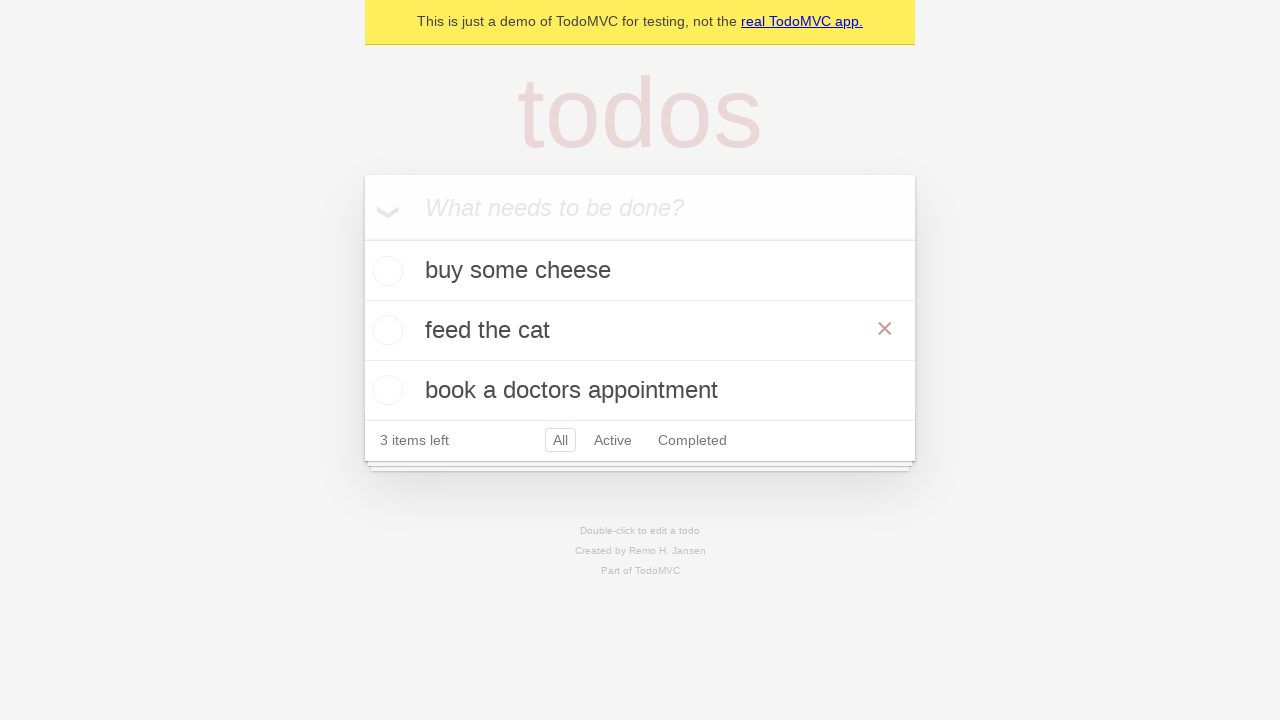